Navigates to the Japanese Standard Time (JST) page from NICT (National Institute of Information and Communications Technology) and waits for the page content to load.

Starting URL: https://www.nict.go.jp/JST/JST5.html

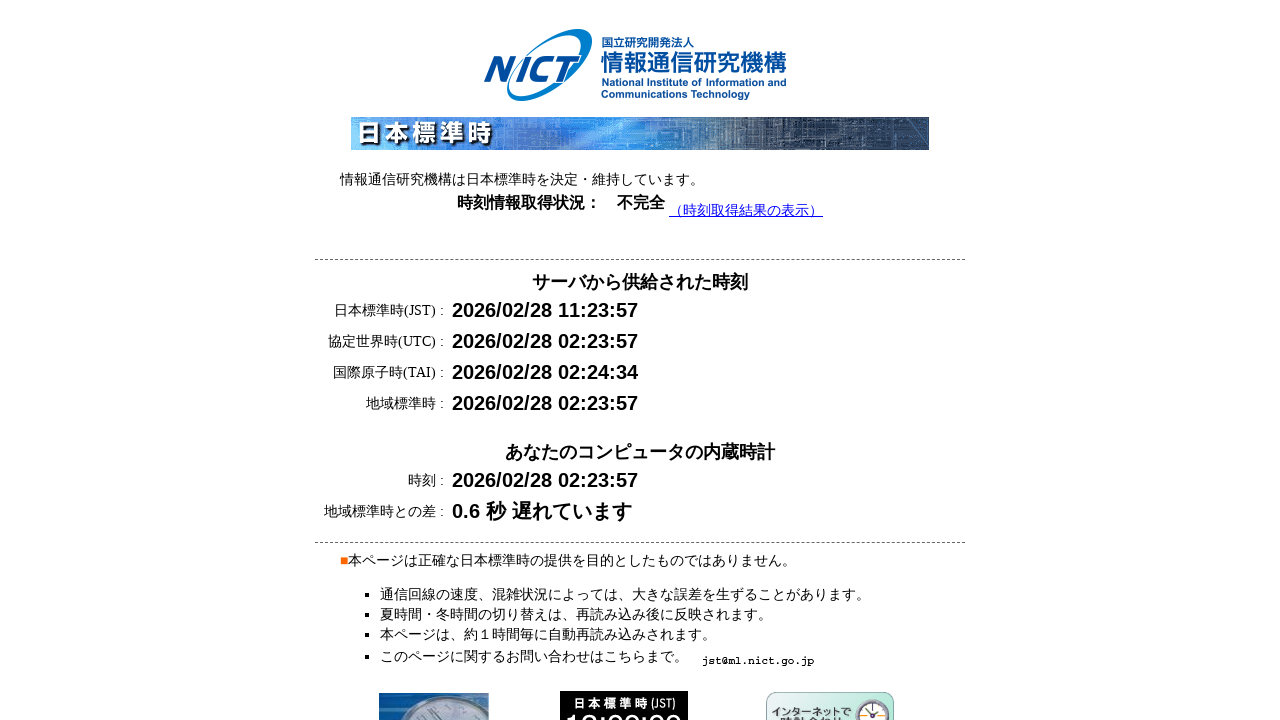

Navigated to Japanese Standard Time (JST) page from NICT
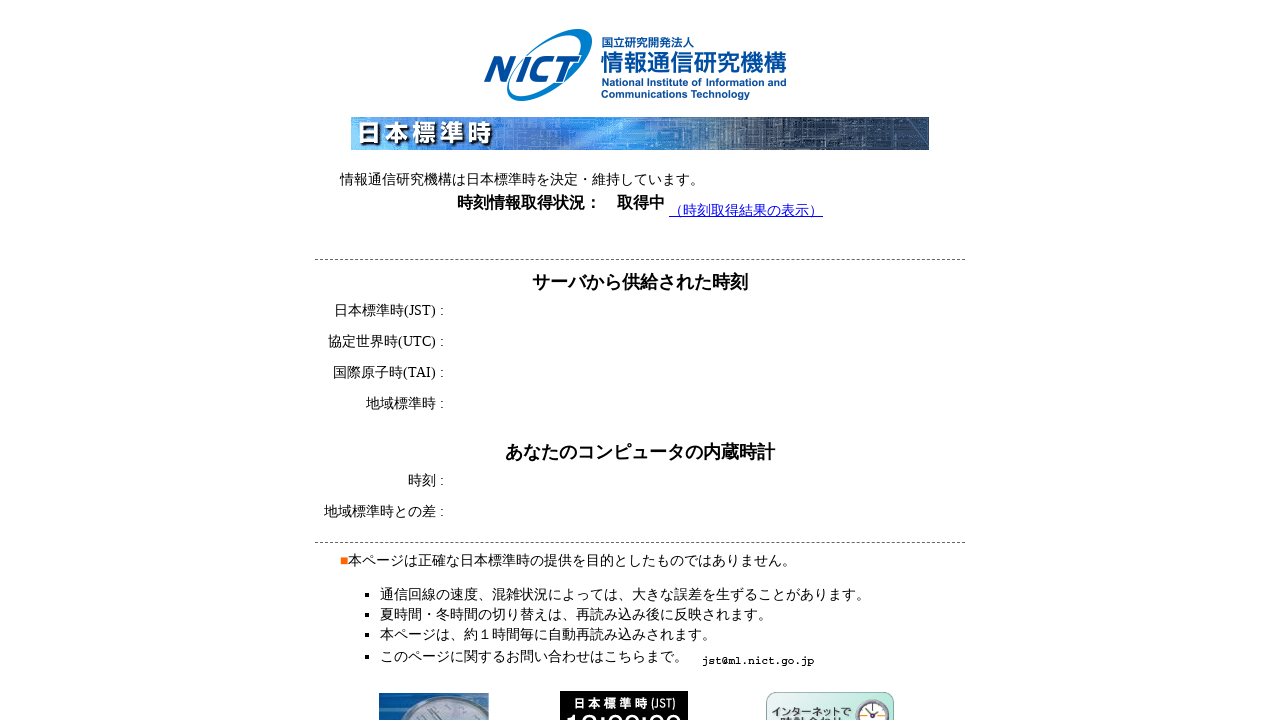

Page reached networkidle state - all network requests completed
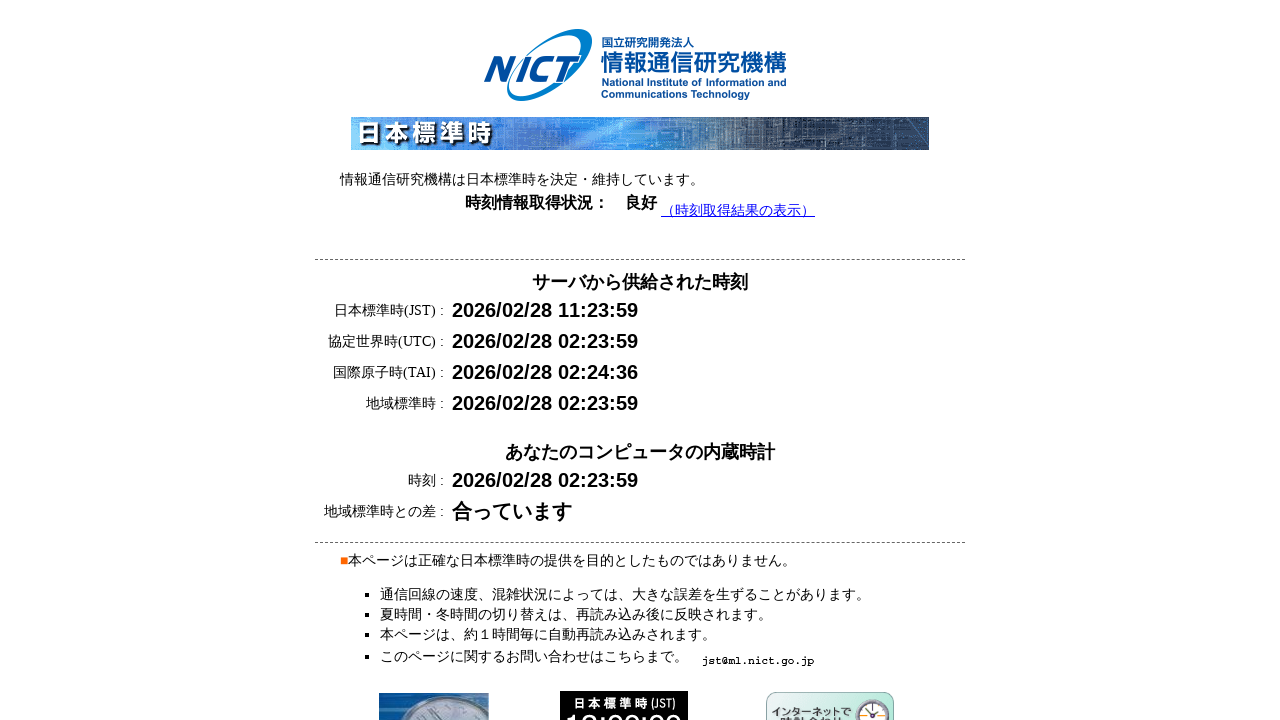

Body element confirmed to be present on the page
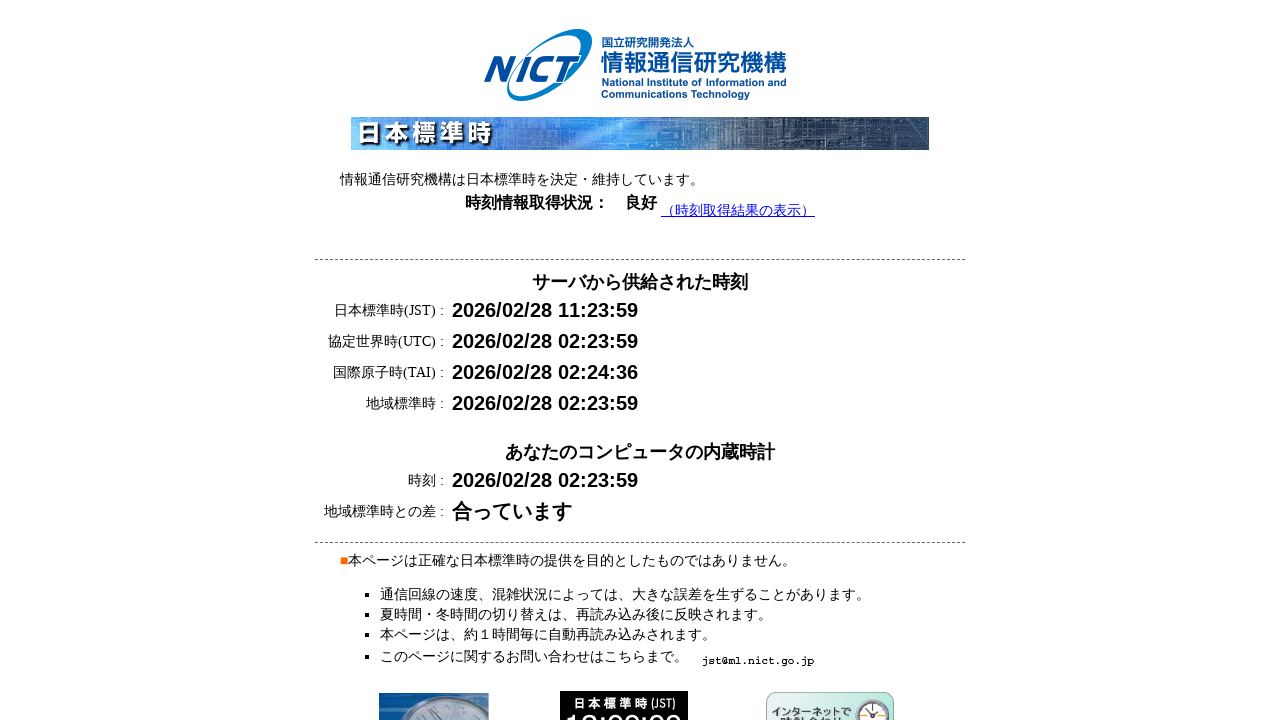

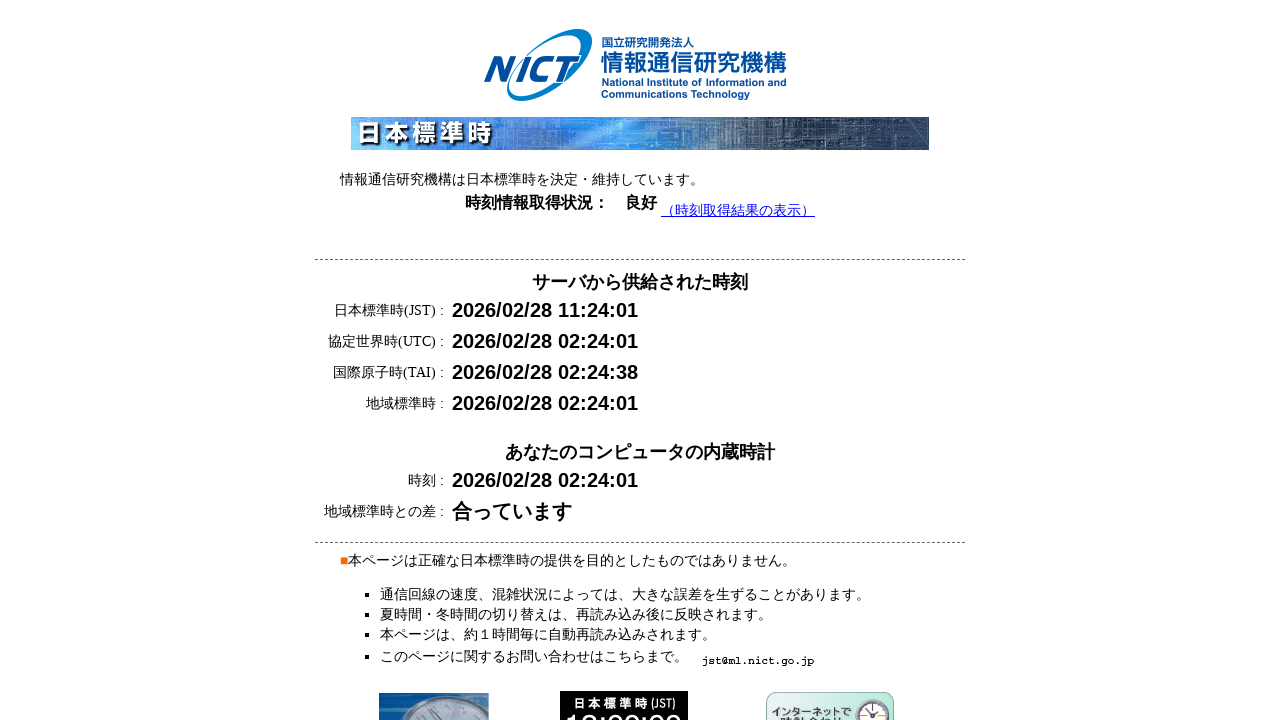